Tests autocomplete functionality by searching for a country, selecting from suggestions, and verifying the result

Starting URL: https://testcenter.techproeducation.com/index.php?page=autocomplete

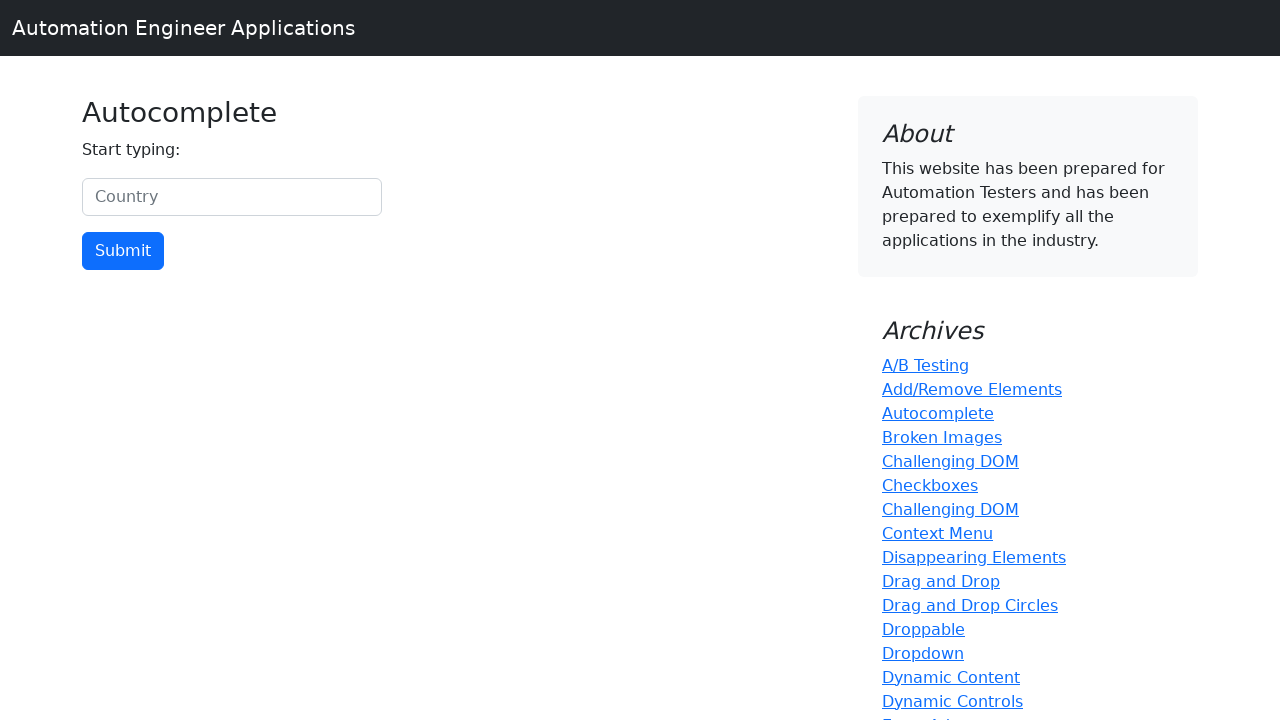

Filled country input field with 'uni' on #myCountry
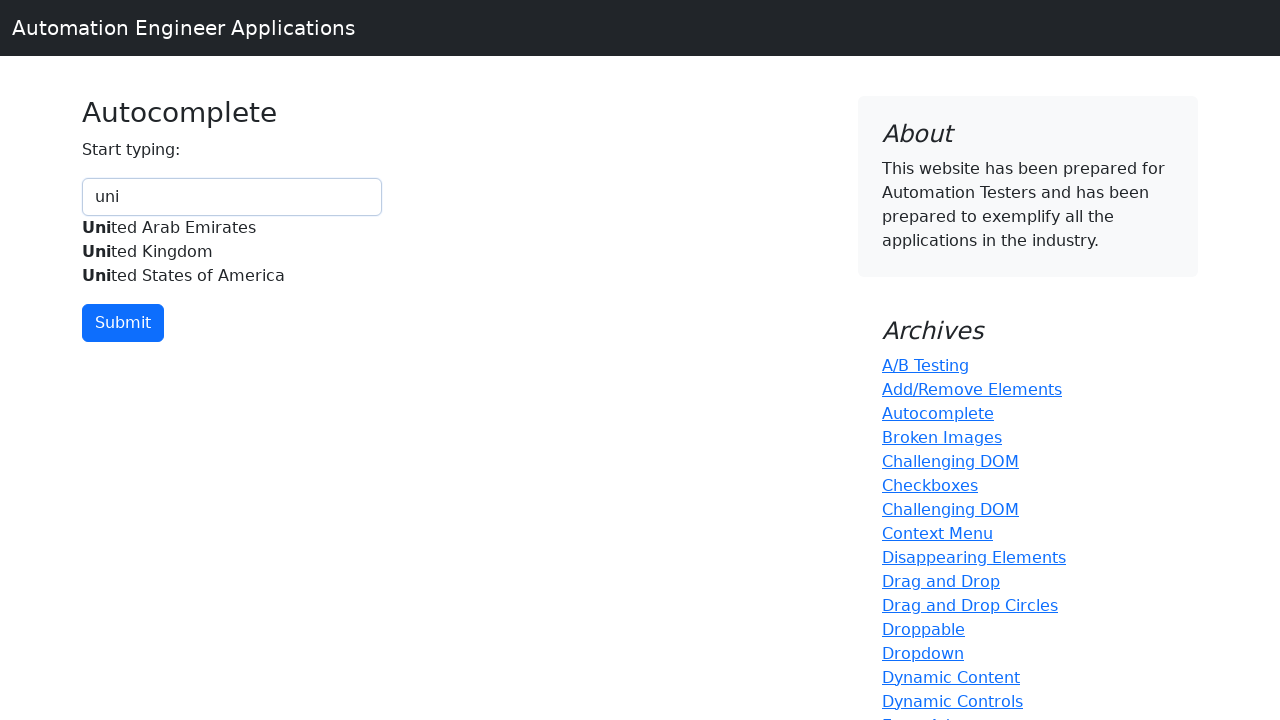

Autocomplete suggestions list appeared with country options
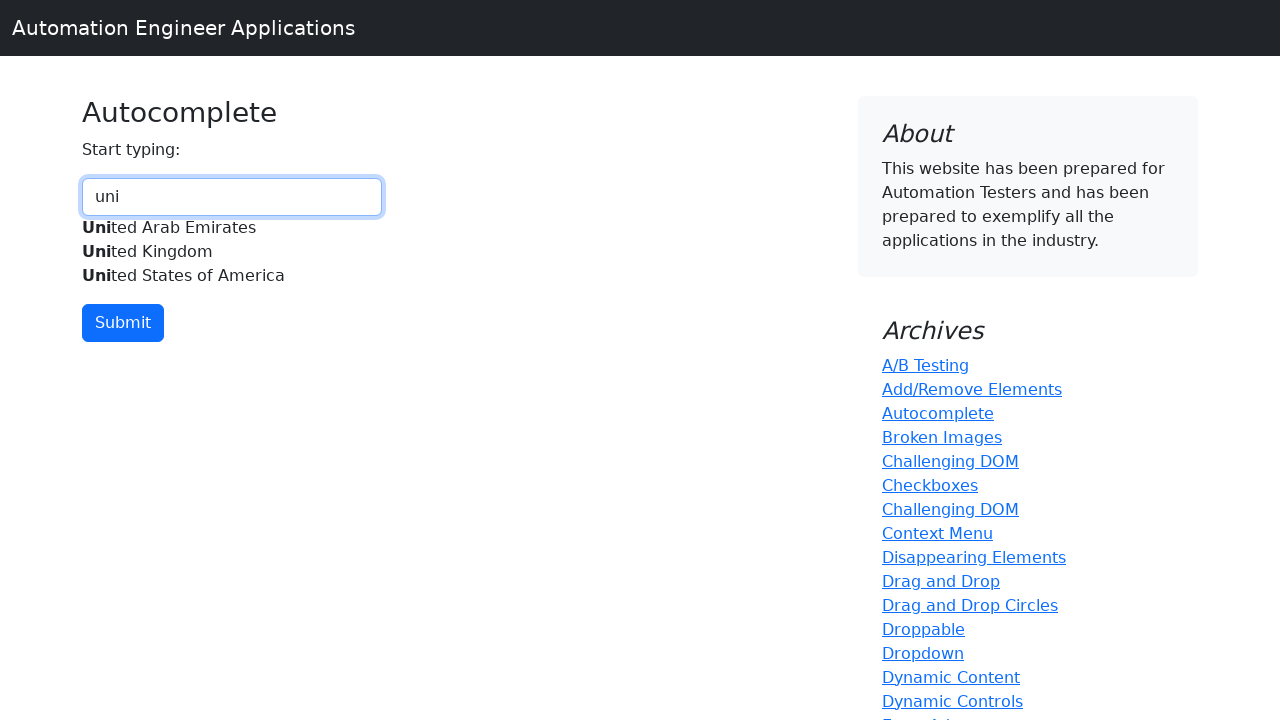

Selected 'United Kingdom' from autocomplete suggestions at (232, 252) on xpath=//div[@id='myCountryautocomplete-list']//div[.='United Kingdom']
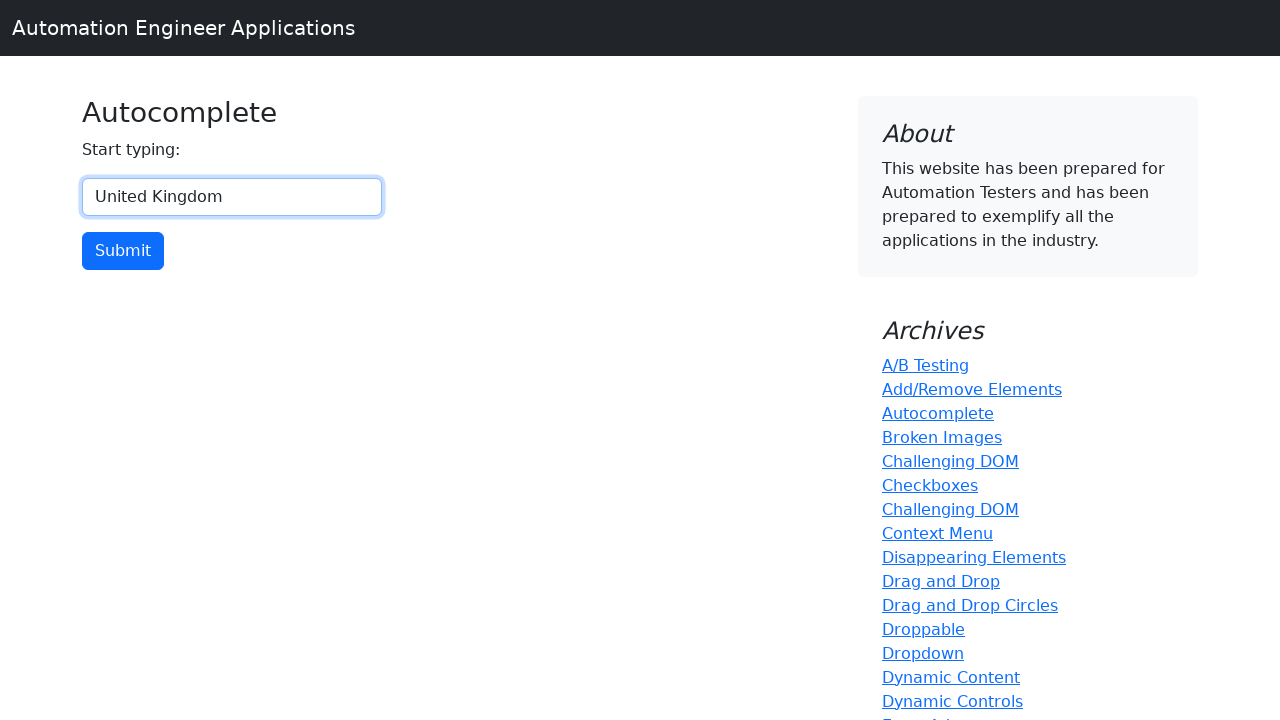

Clicked submit button at (123, 251) on xpath=//input[@type='button']
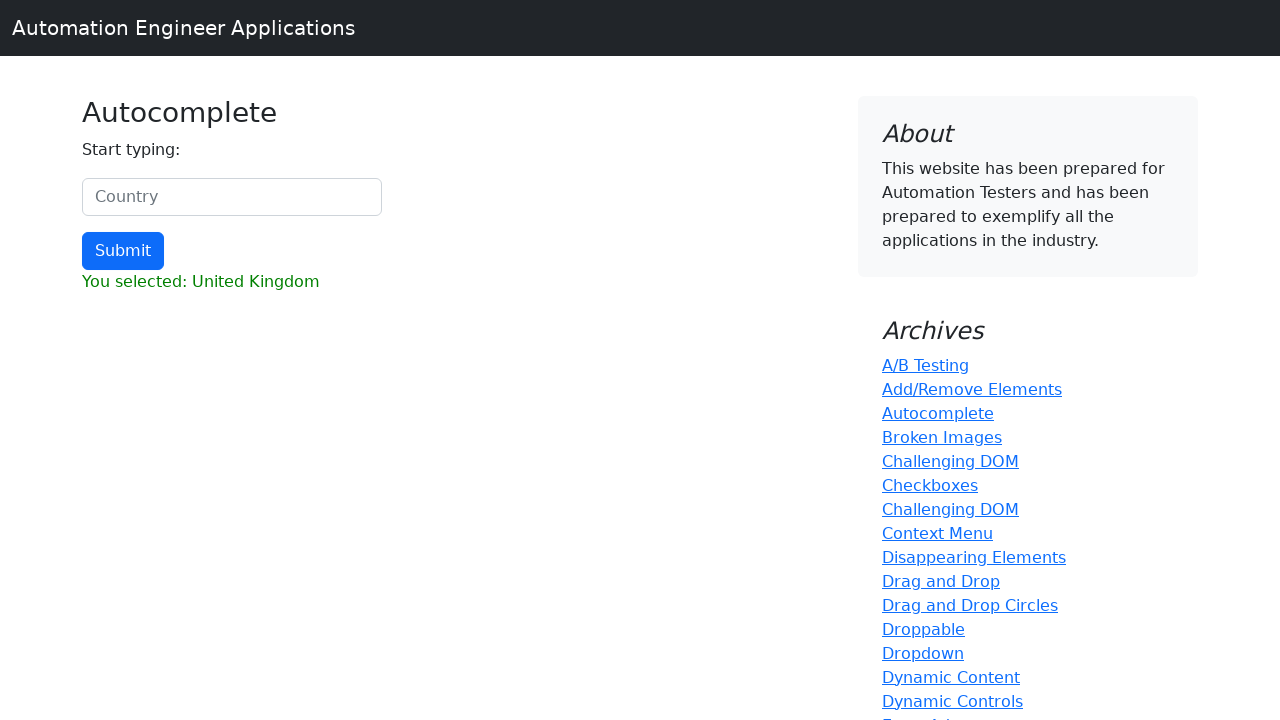

Result element appeared on page
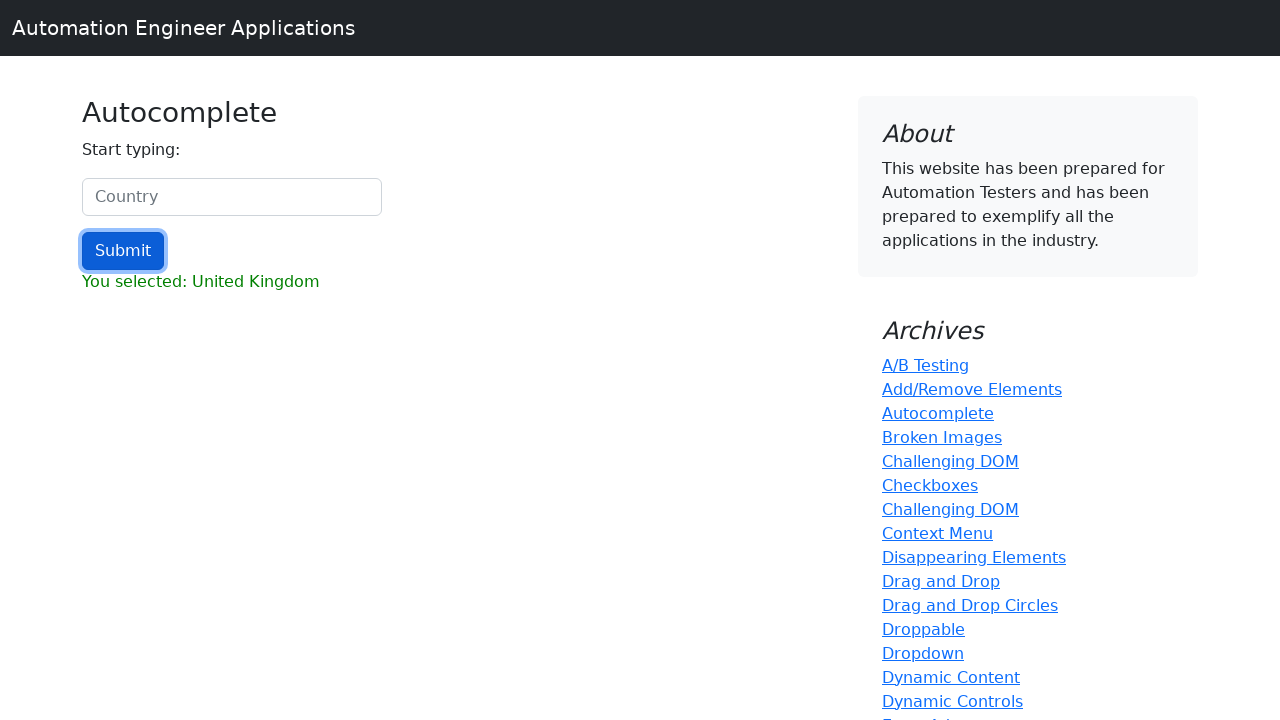

Verified result contains 'United Kingdom'
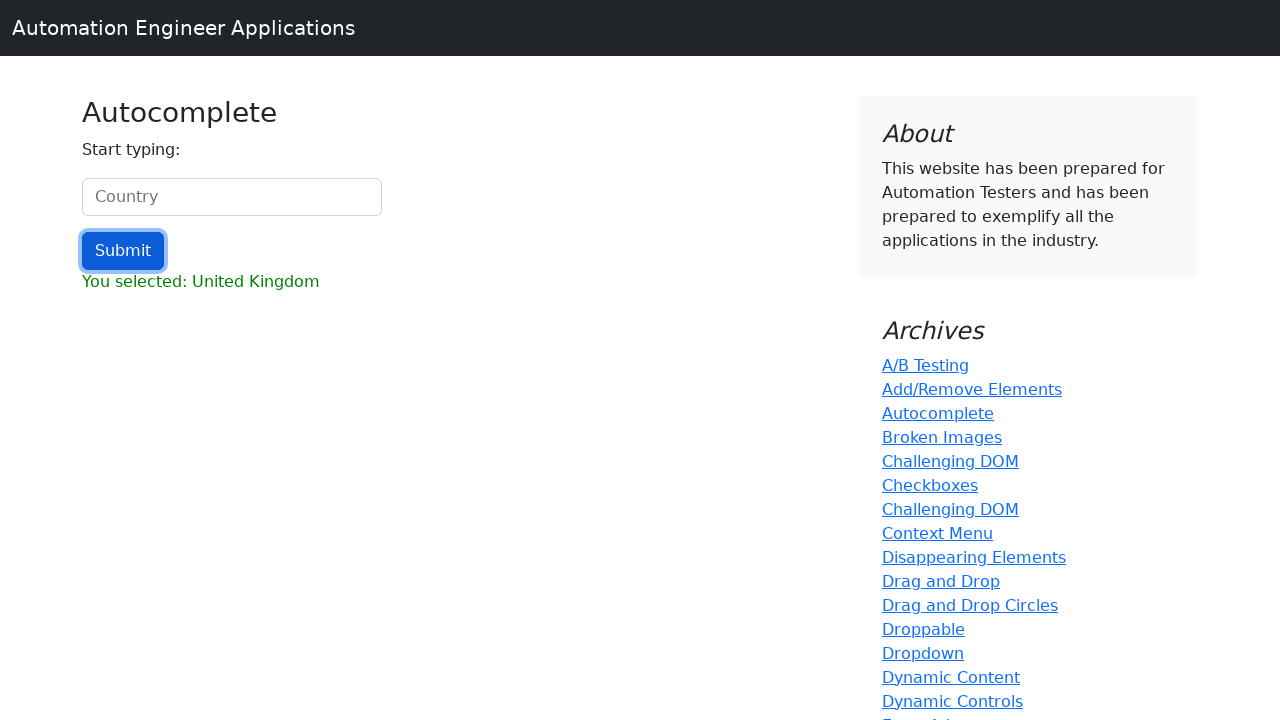

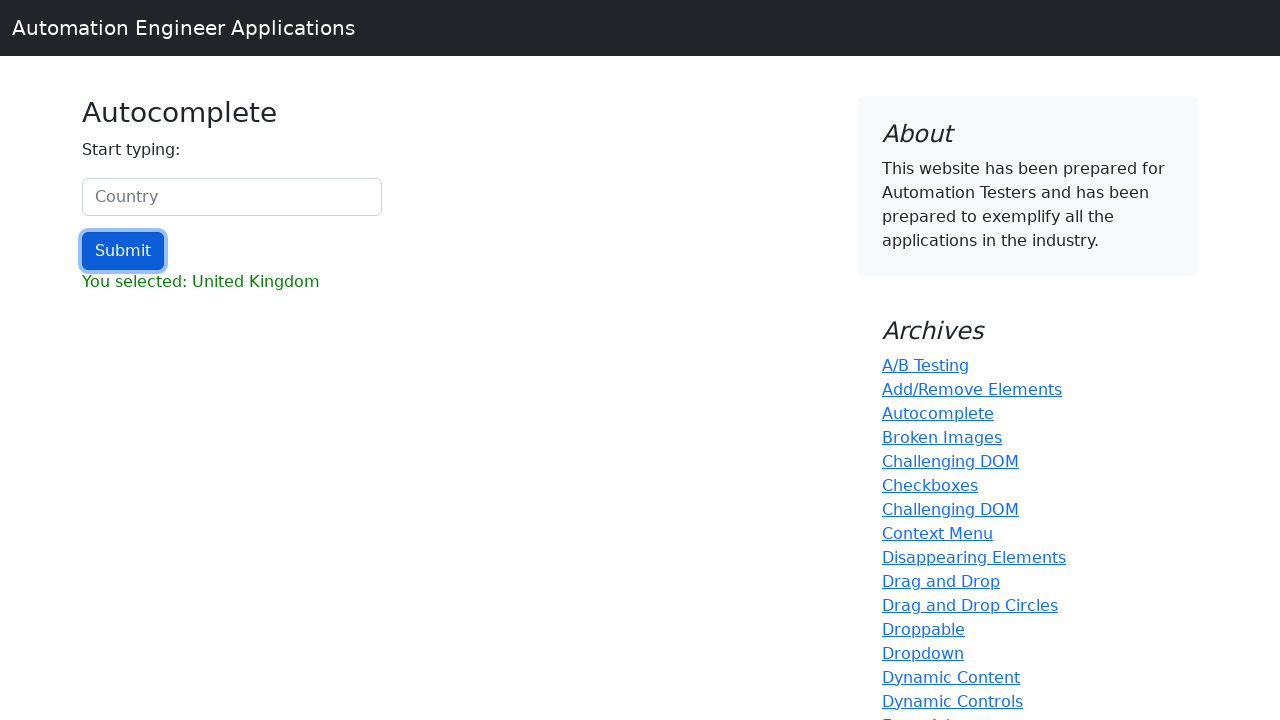